Tests dynamic element properties using implicit wait by clicking on an element that becomes visible after 5 seconds

Starting URL: https://demoqa.com/dynamic-properties

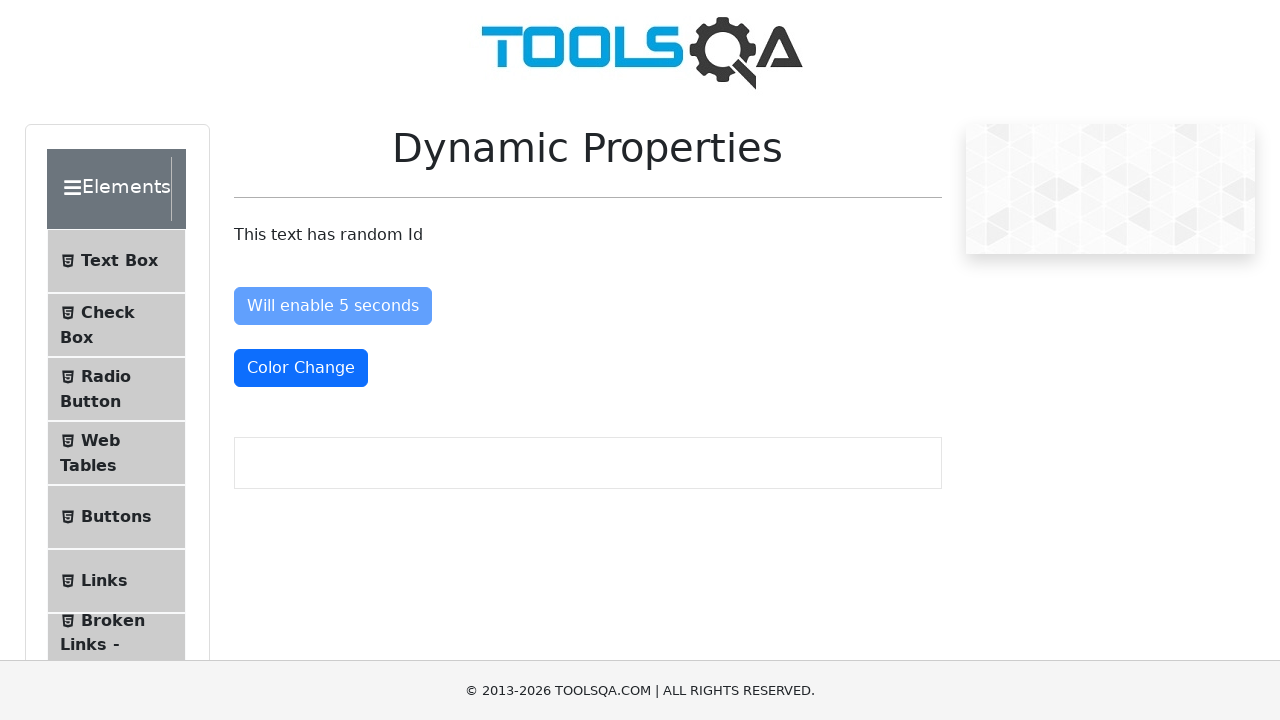

Navigated to dynamic properties test page
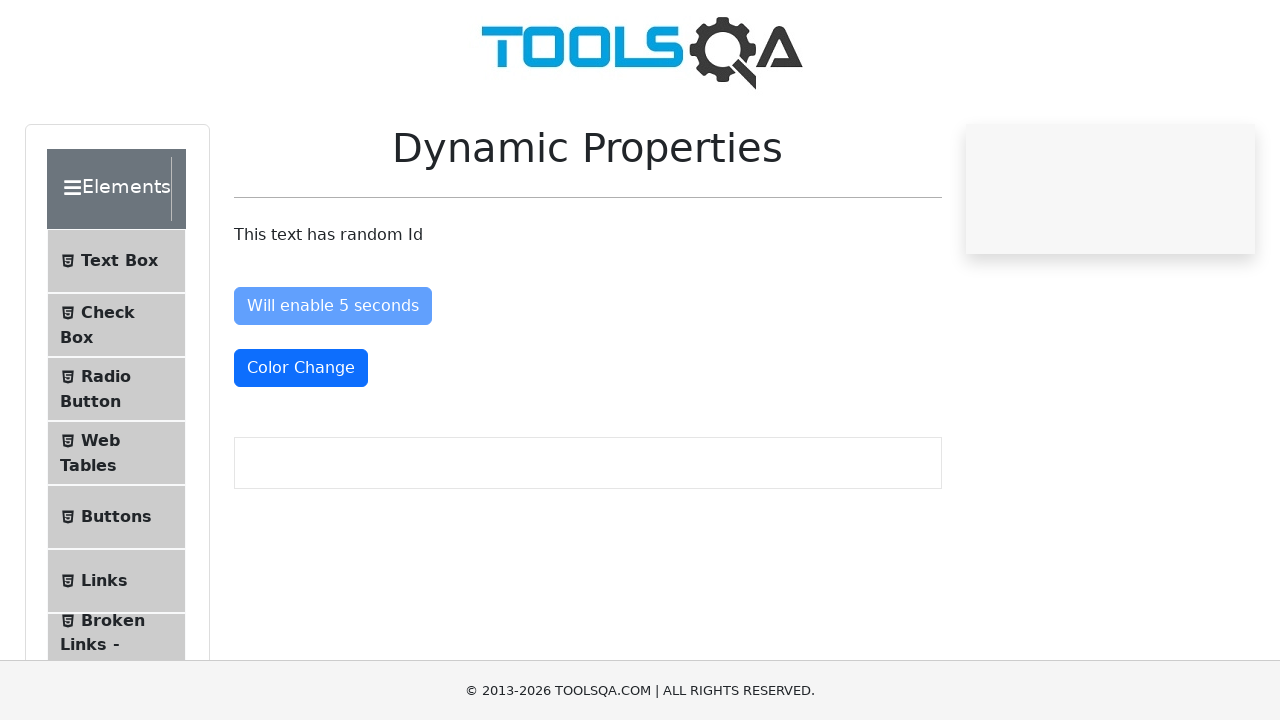

Clicked on element that became visible after 5 seconds at (338, 430) on #visibleAfter
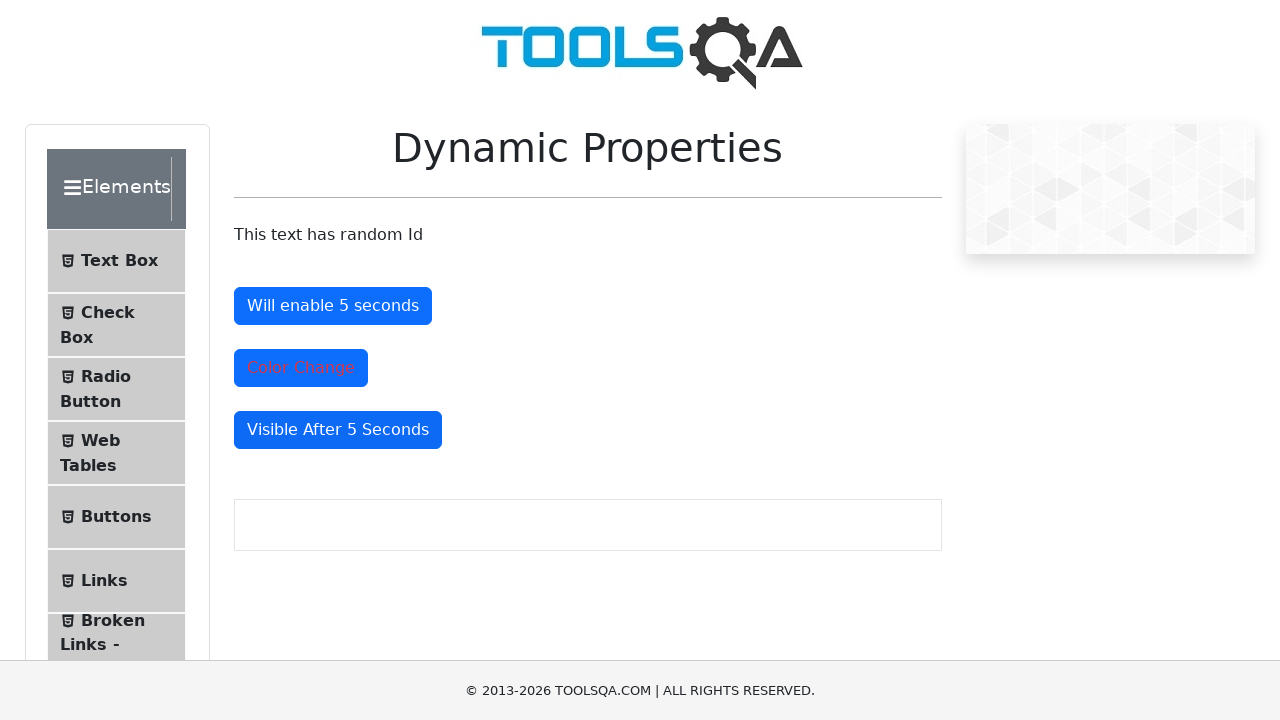

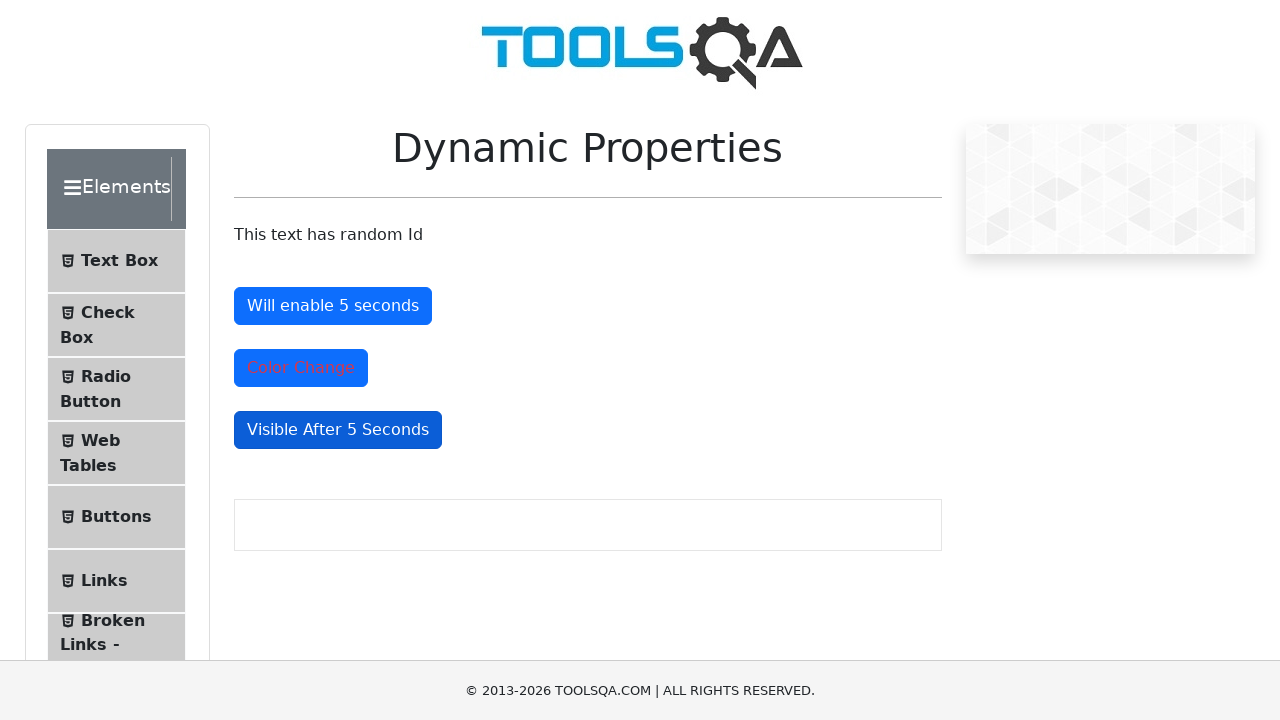